Tests registration form validation by submitting with only email filled (empty password and PID fields) and verifies that appropriate validation error messages are displayed.

Starting URL: http://railwayb1.somee.com/

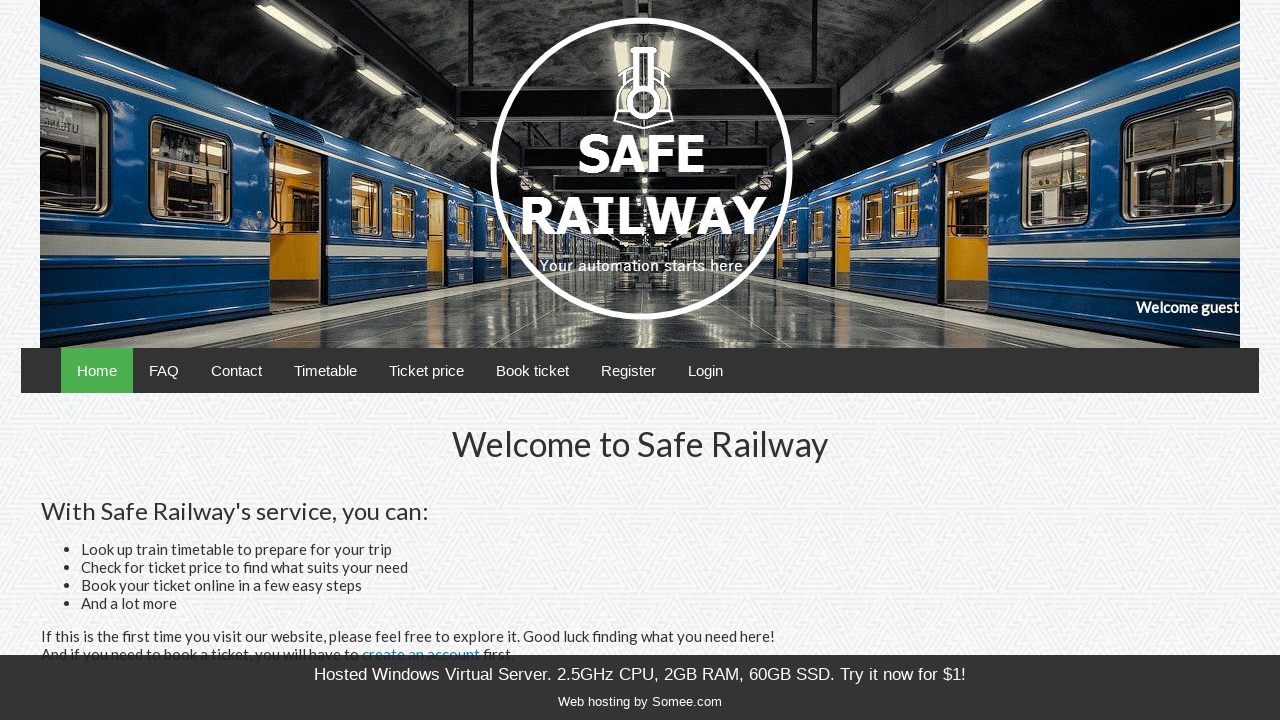

Clicked the Register link at (628, 370) on text=Register
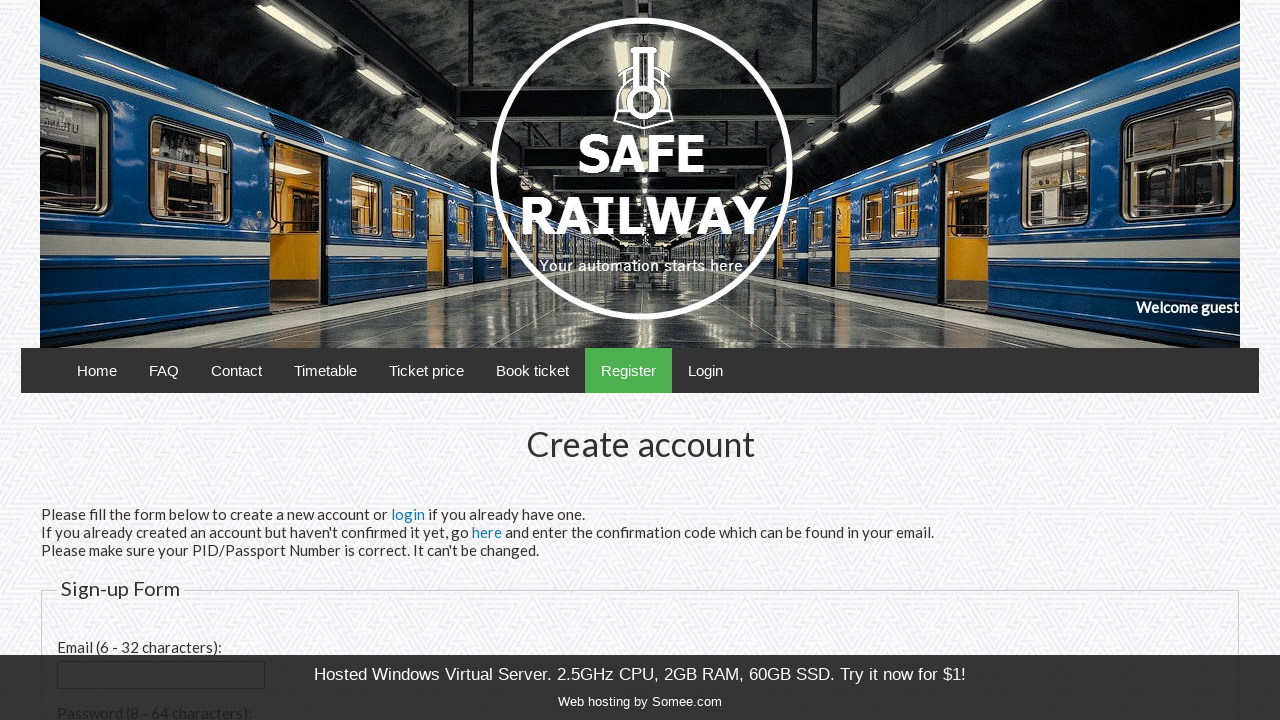

Email input field loaded
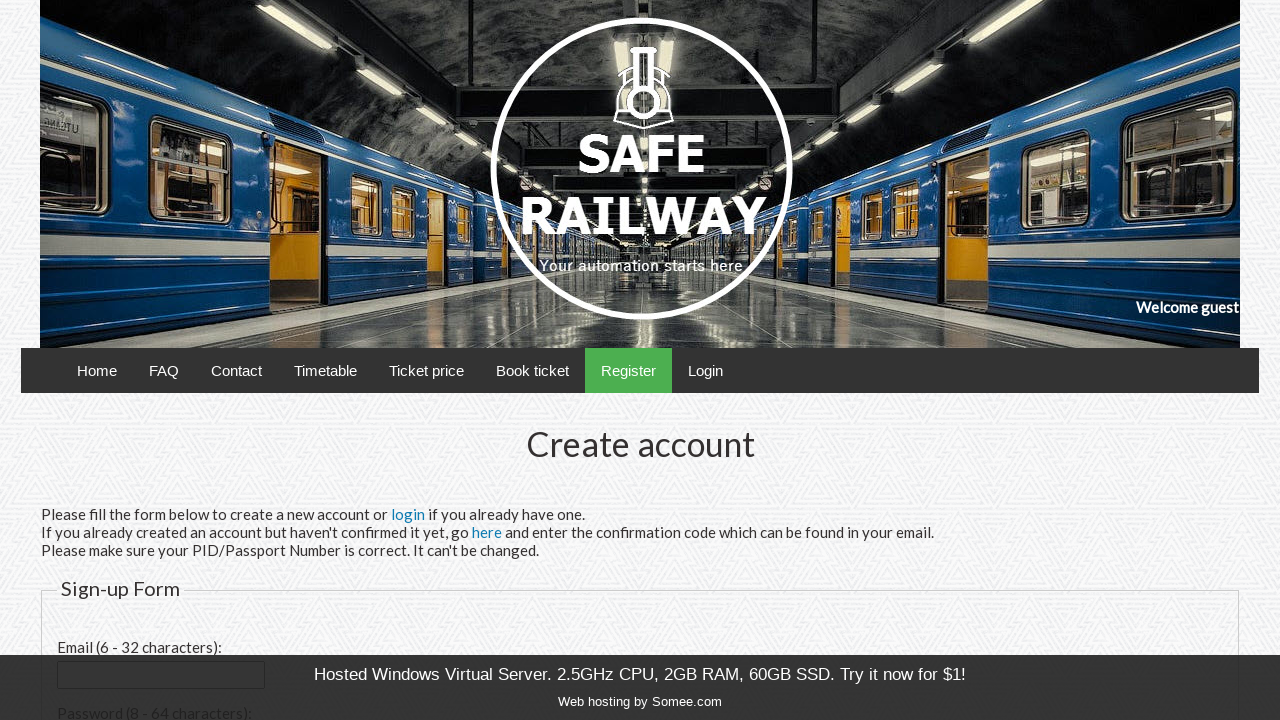

Filled email field with 'emptypasspid@test.com' on #email
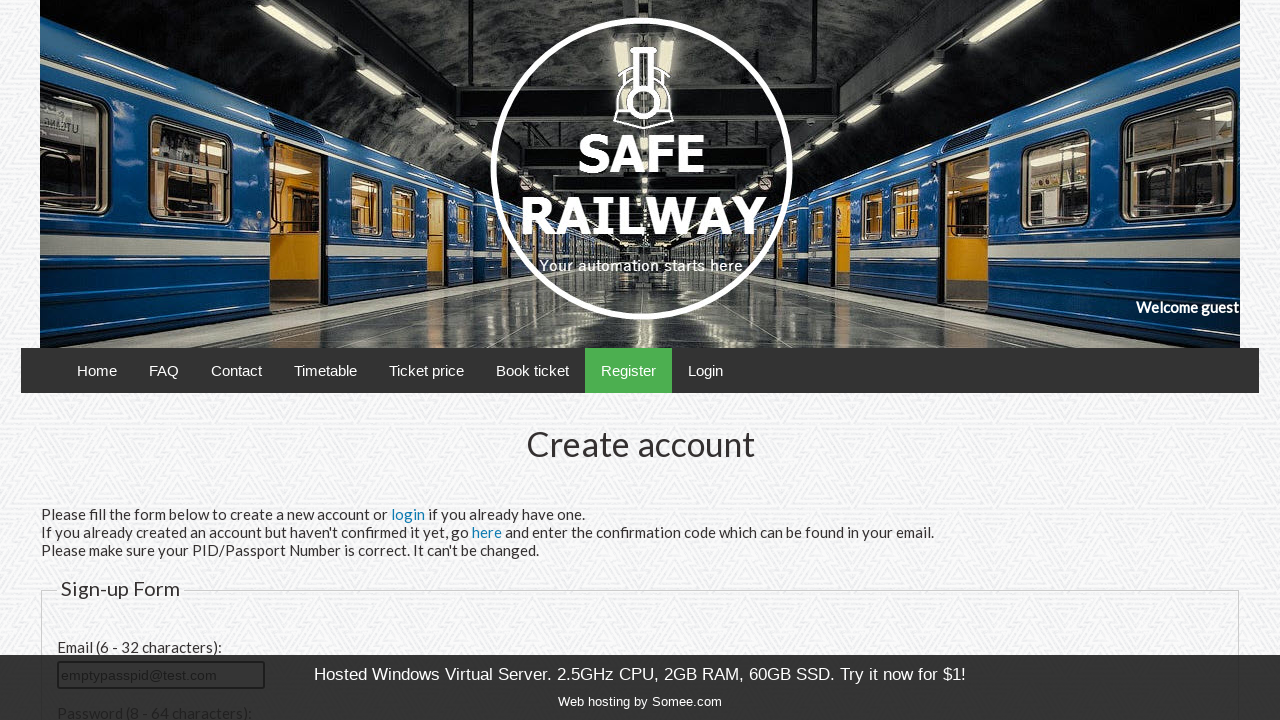

Located the submit button
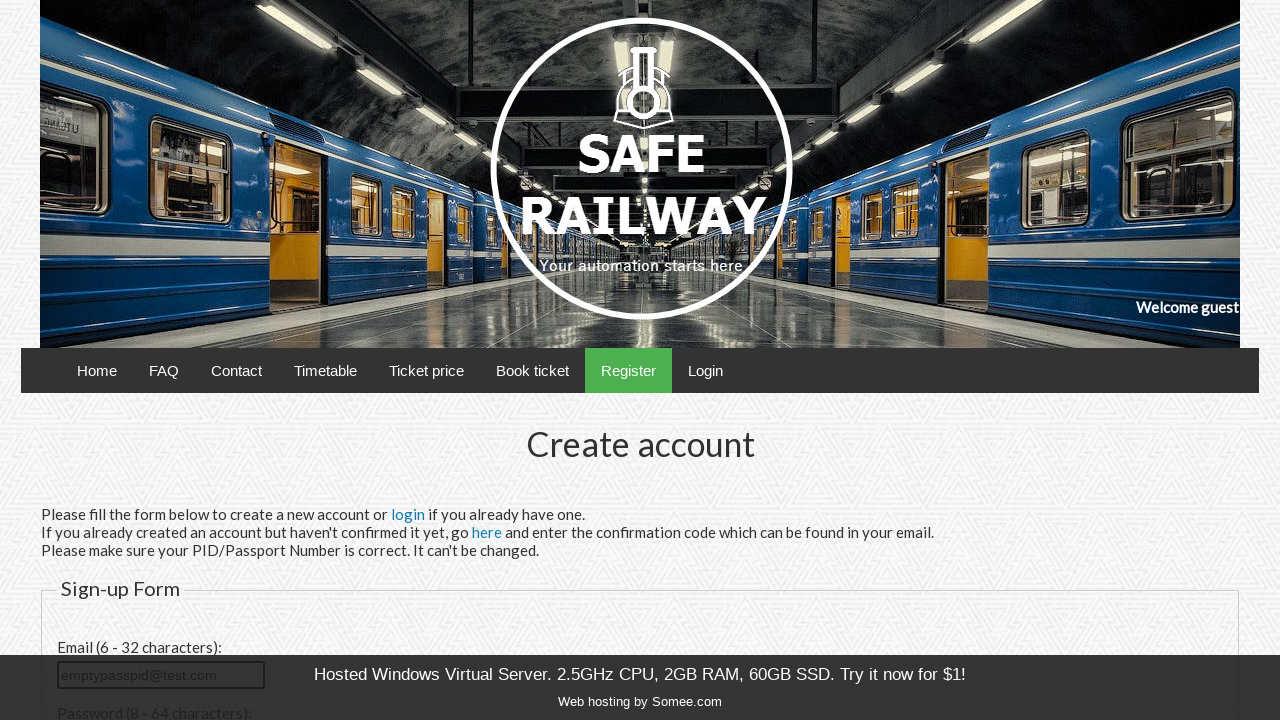

Scrolled submit button into view
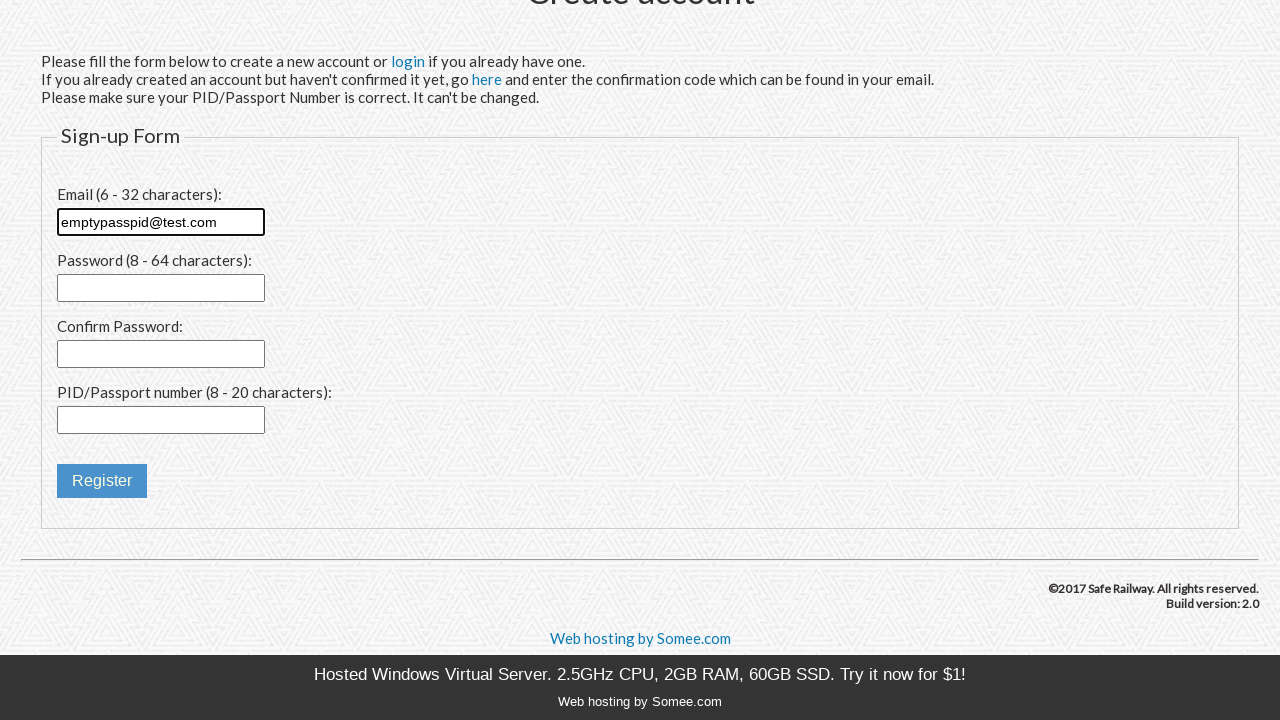

Clicked the submit button to submit registration form with empty password and PID at (102, 481) on input[type='submit']
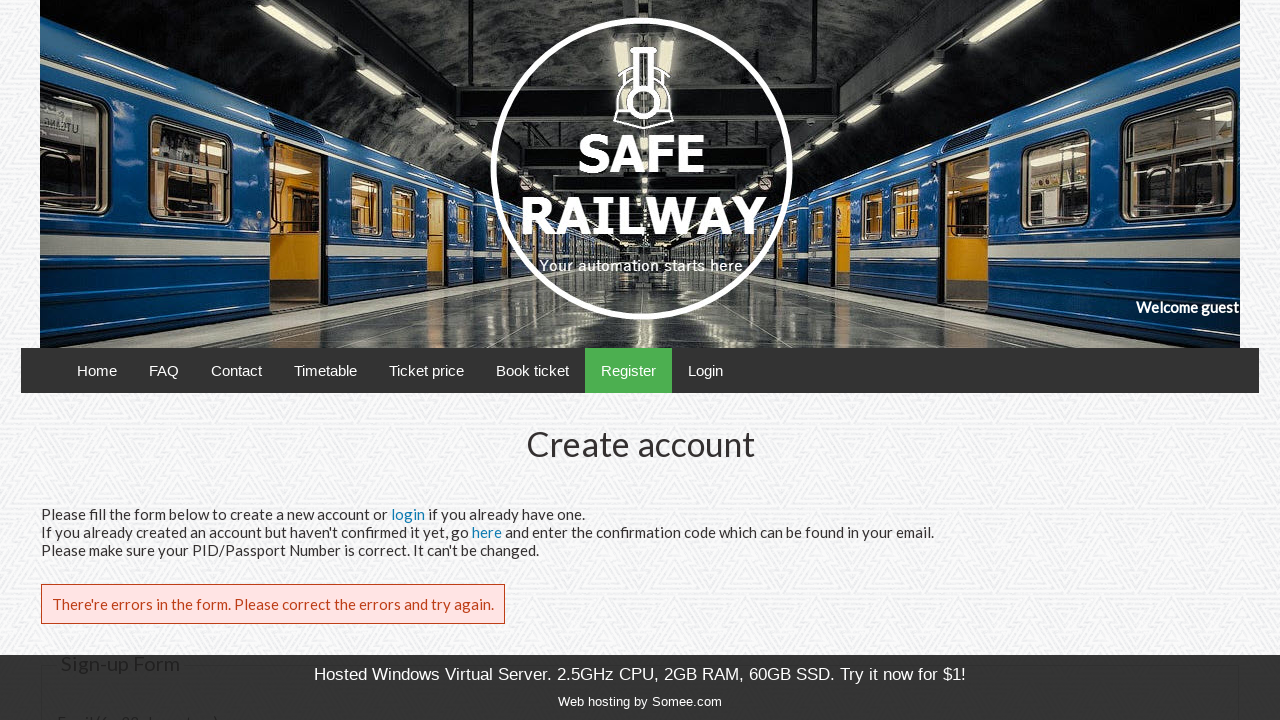

Password validation error message appeared
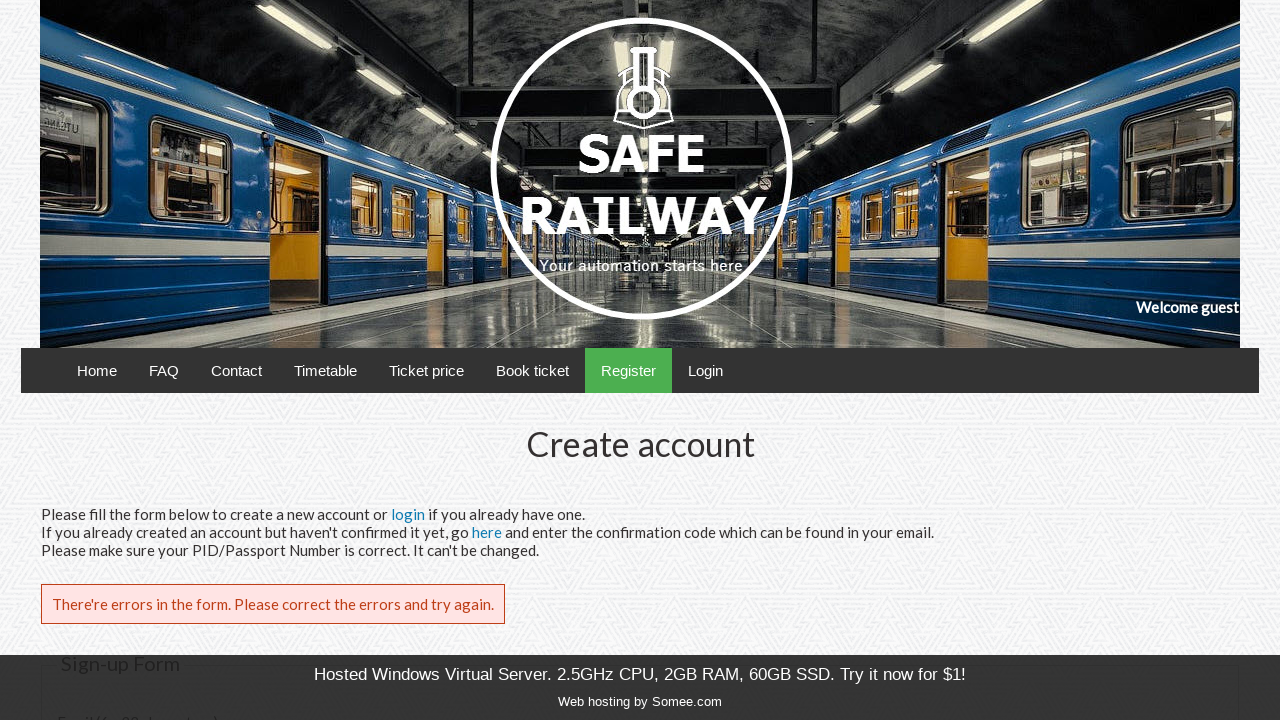

PID validation error message appeared
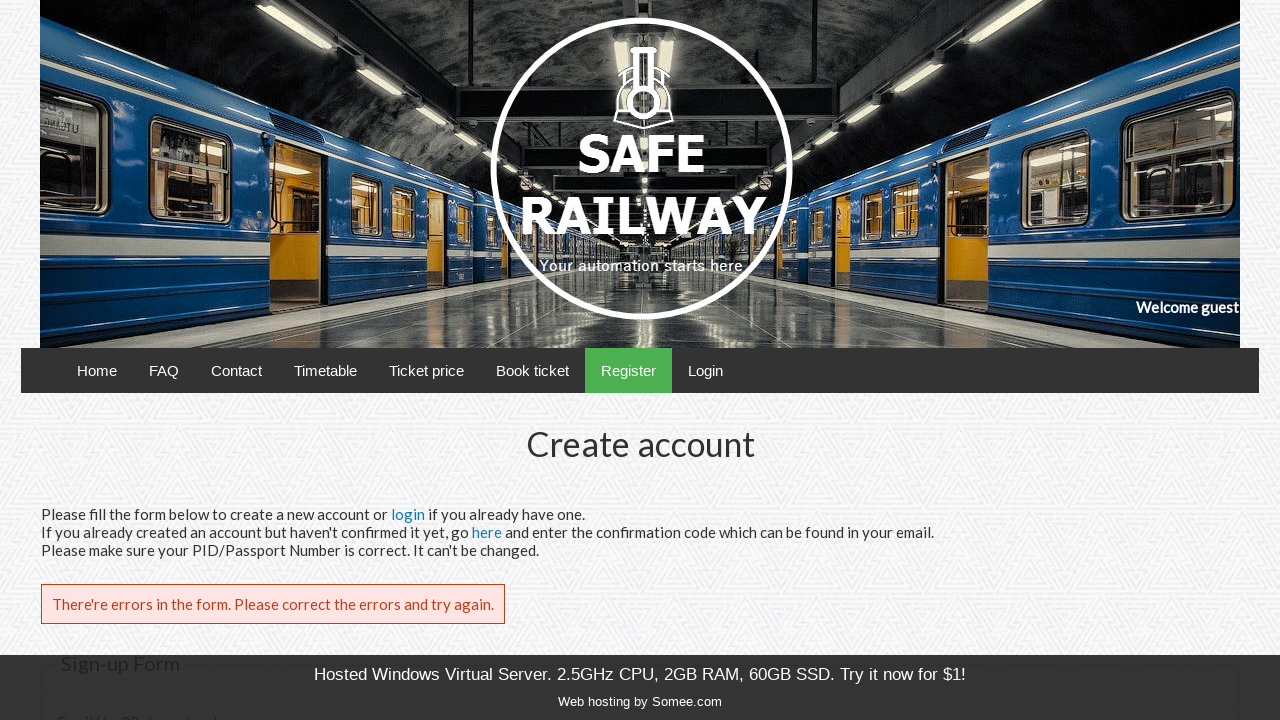

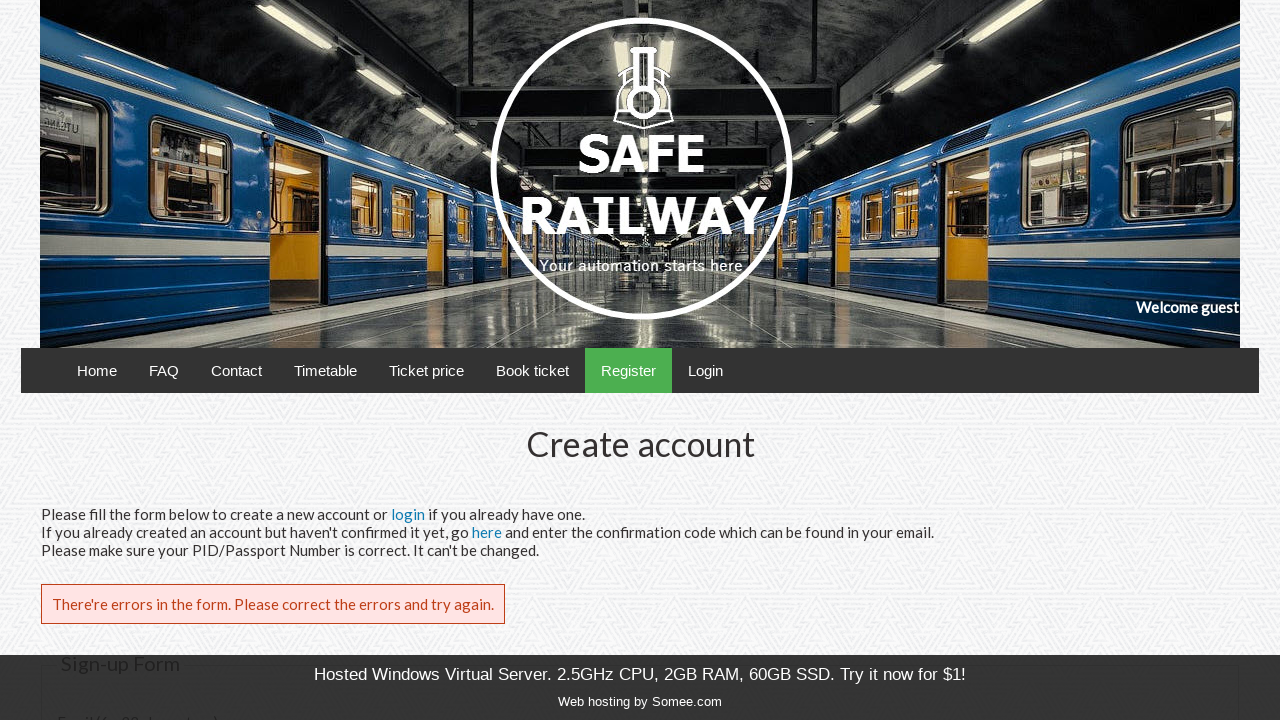